Tests right-click context menu functionality by performing a right-click action and selecting an item from the context menu

Starting URL: https://swisnl.github.io/jQuery-contextMenu/demo.html

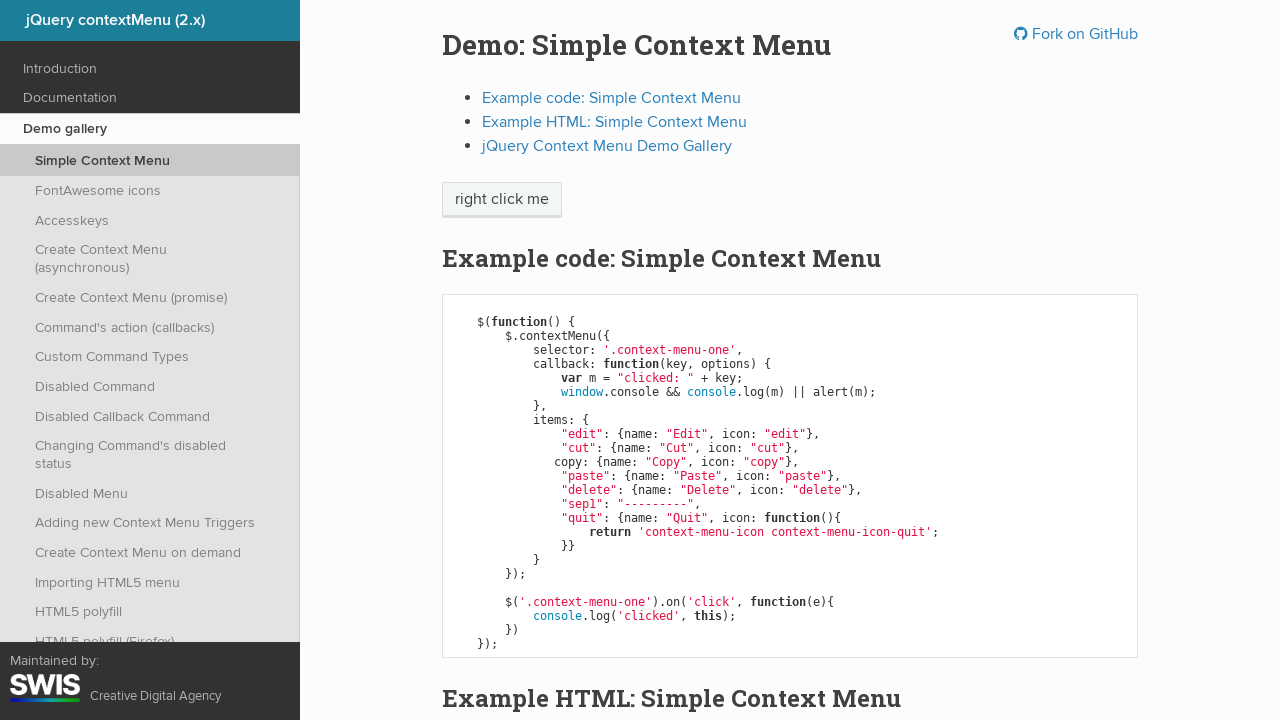

Located the 'right click me' element
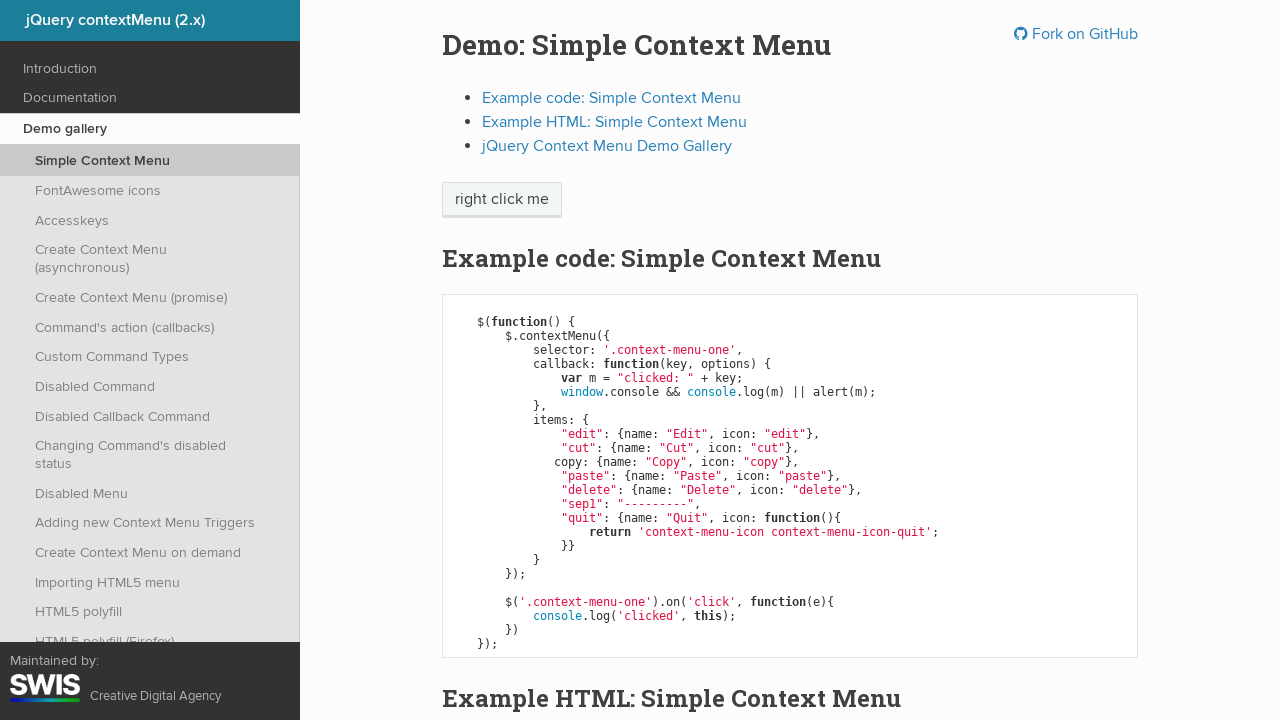

Performed right-click on the target element to open context menu at (502, 200) on xpath=//span[text() = 'right click me']
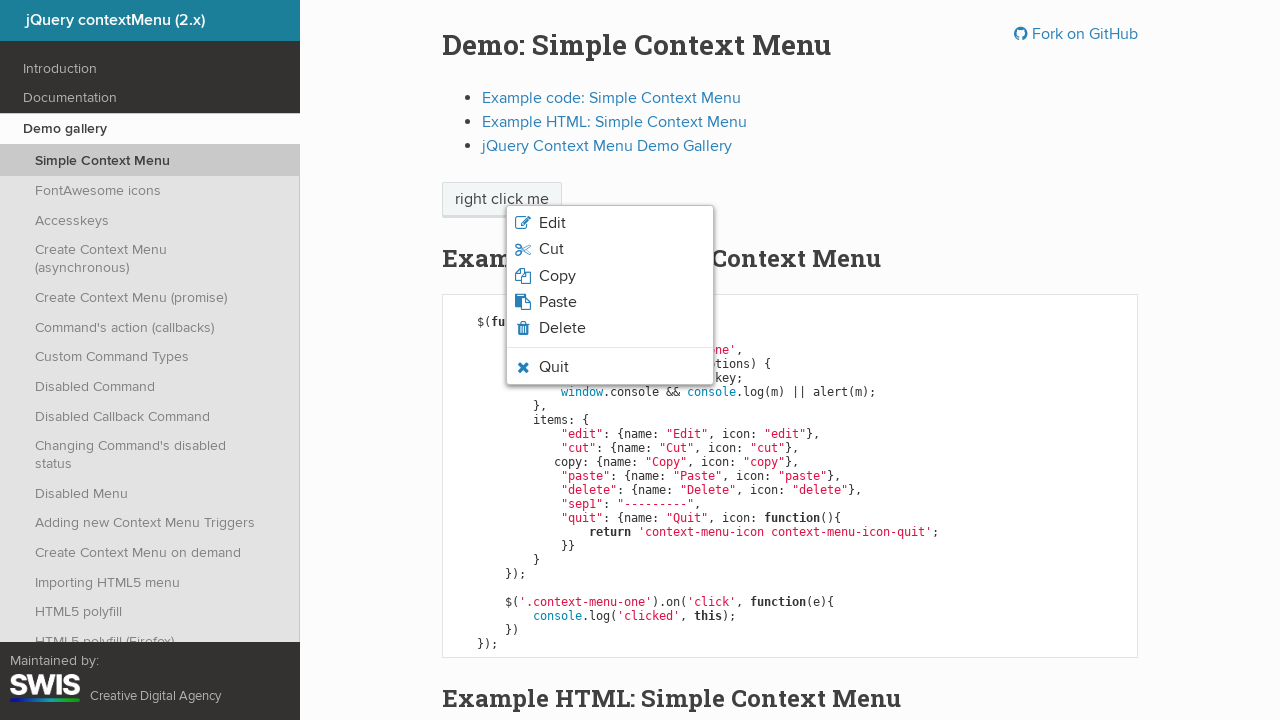

Clicked 'Quit' option from the context menu at (554, 367) on xpath=//ul[@class='context-menu-list context-menu-root']/li/span >> internal:has
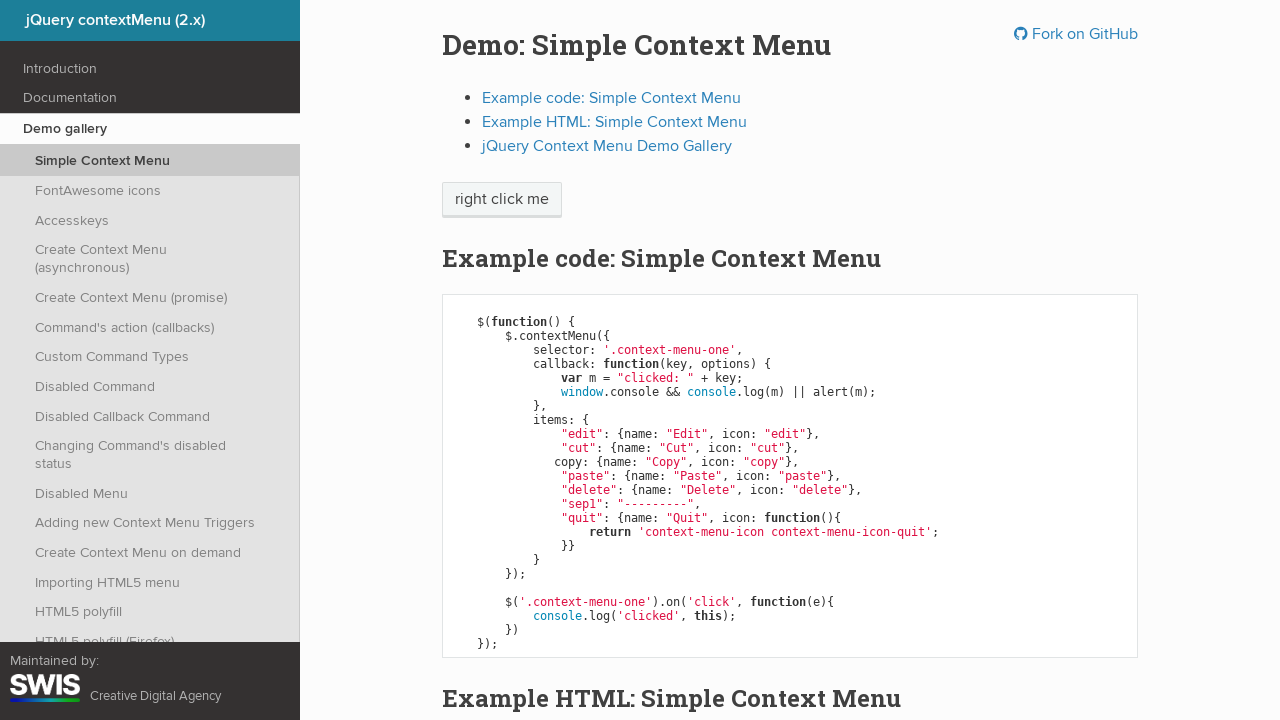

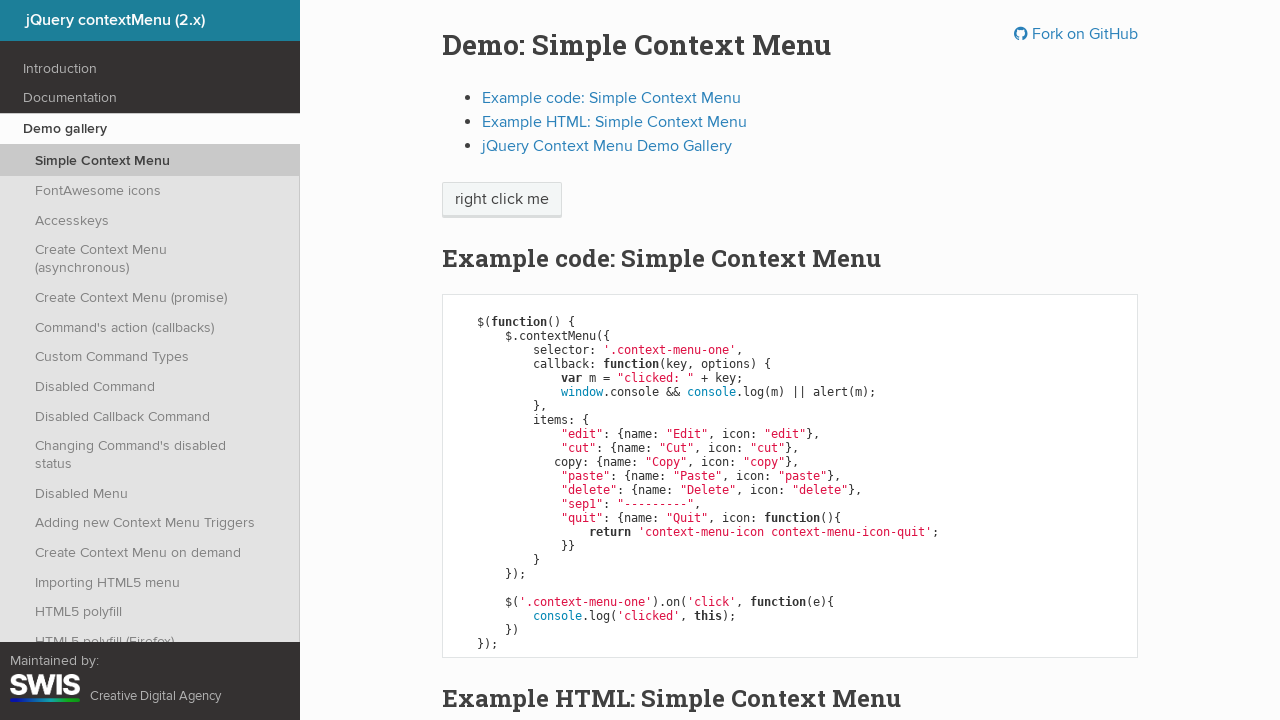